Tests sorting the "Email" column in ascending order by clicking the column header

Starting URL: http://the-internet.herokuapp.com/tables

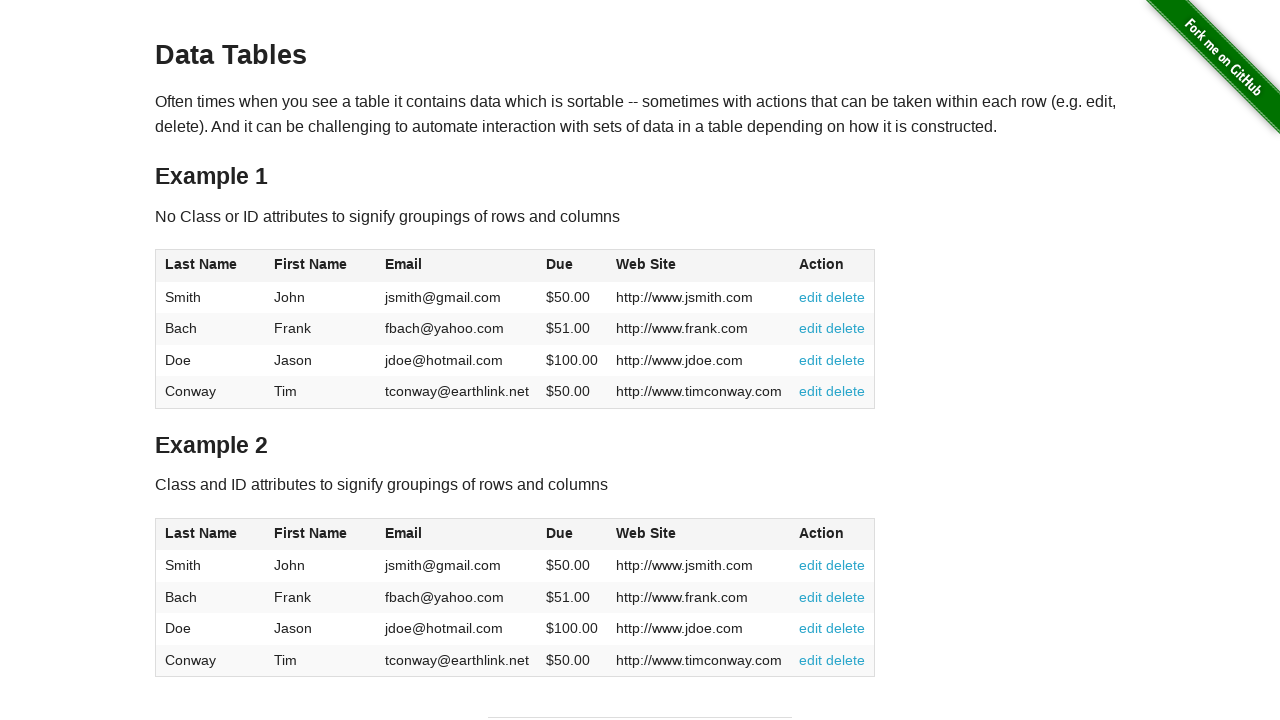

Clicked Email column header to sort in ascending order at (457, 266) on #table1 thead tr th:nth-of-type(3)
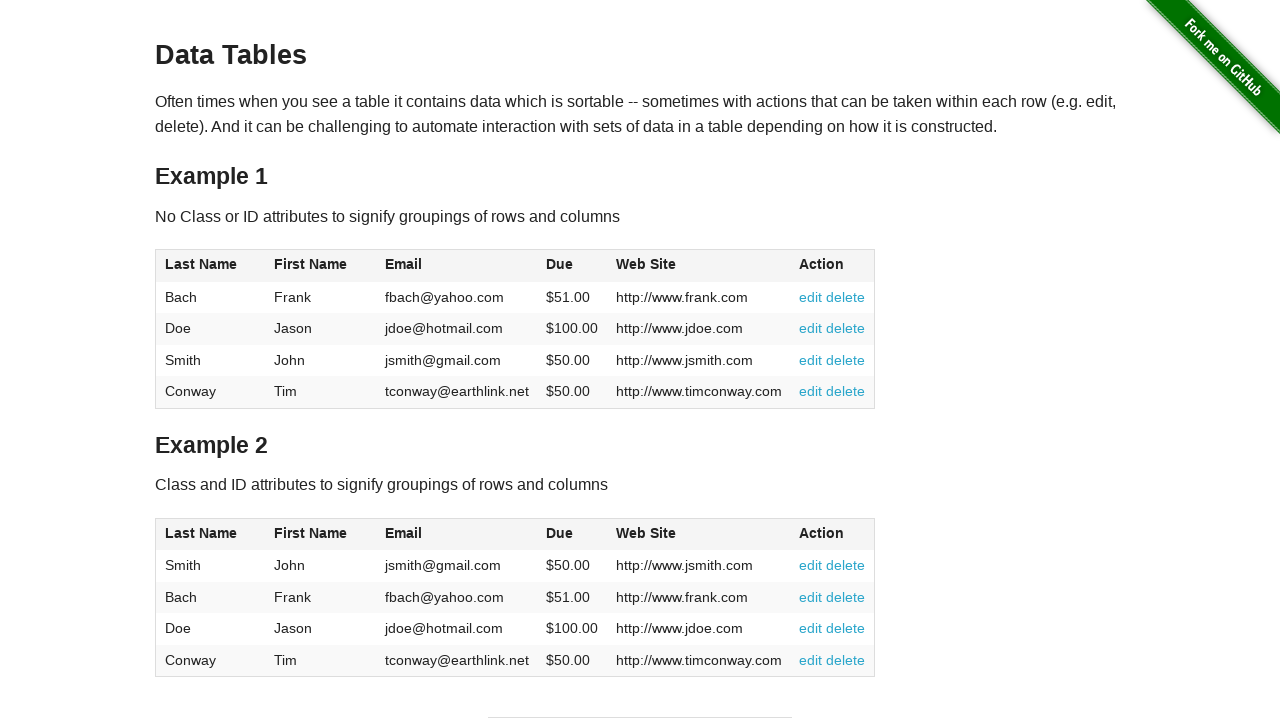

Table body updated after sorting by Email column
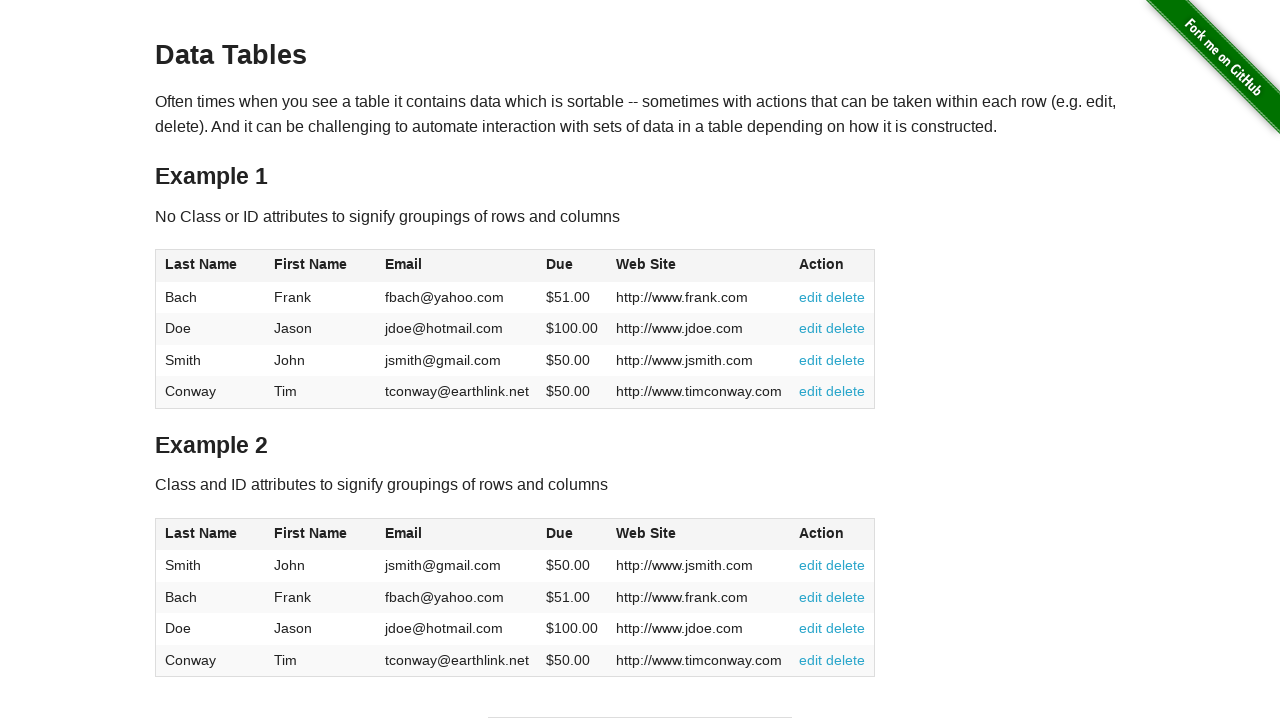

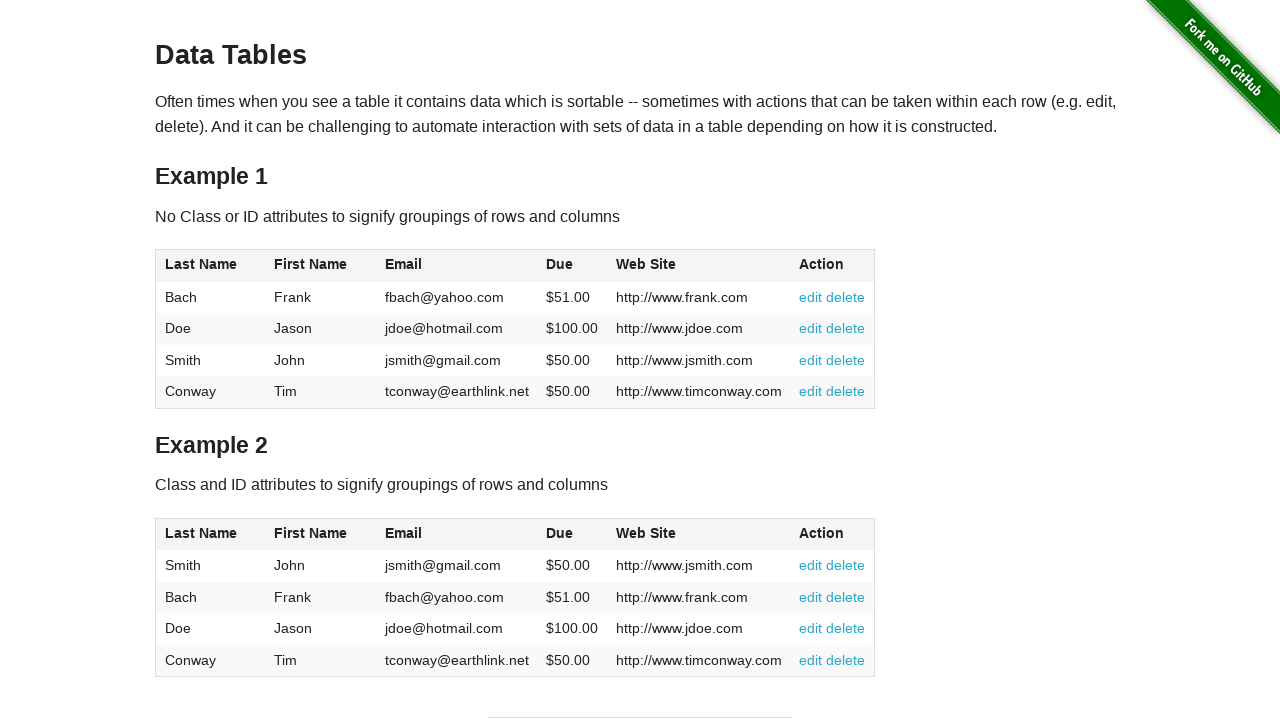